Tests a form submission by filling in name, email, and address fields using JavaScript executor and then submitting the form

Starting URL: https://demoqa.com/text-box

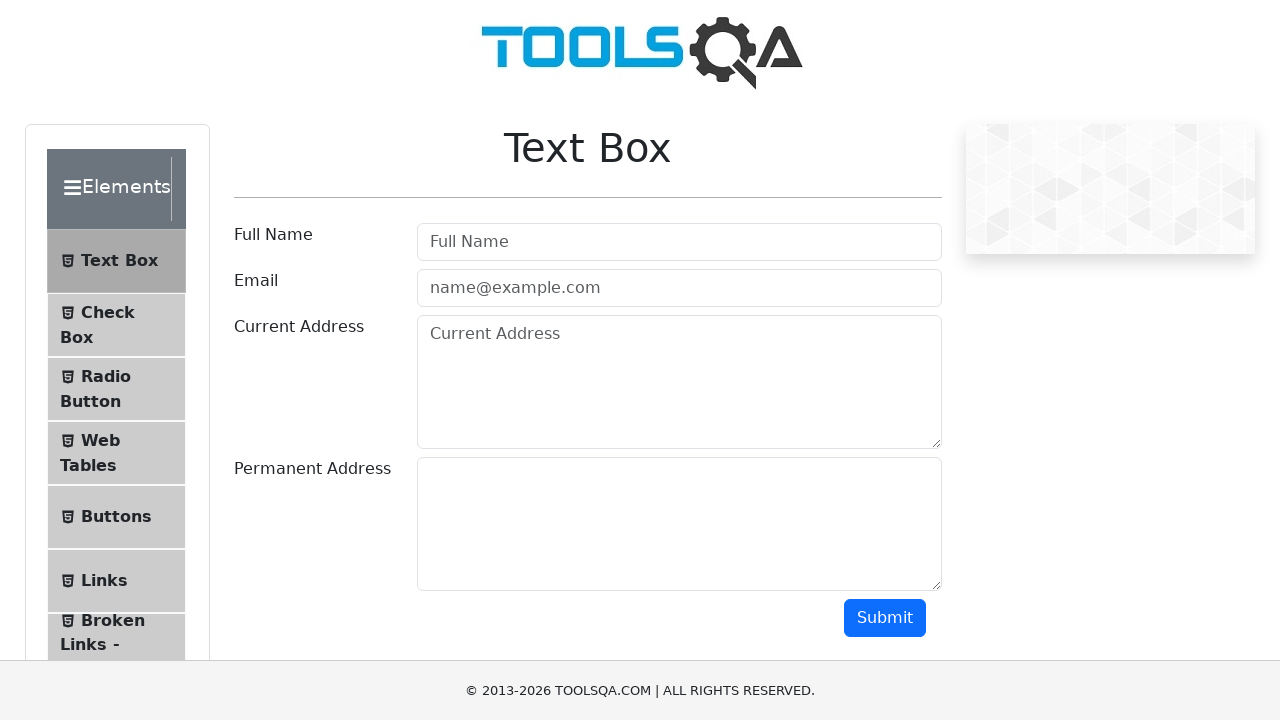

Filled username field with 'tushar' using JavaScript
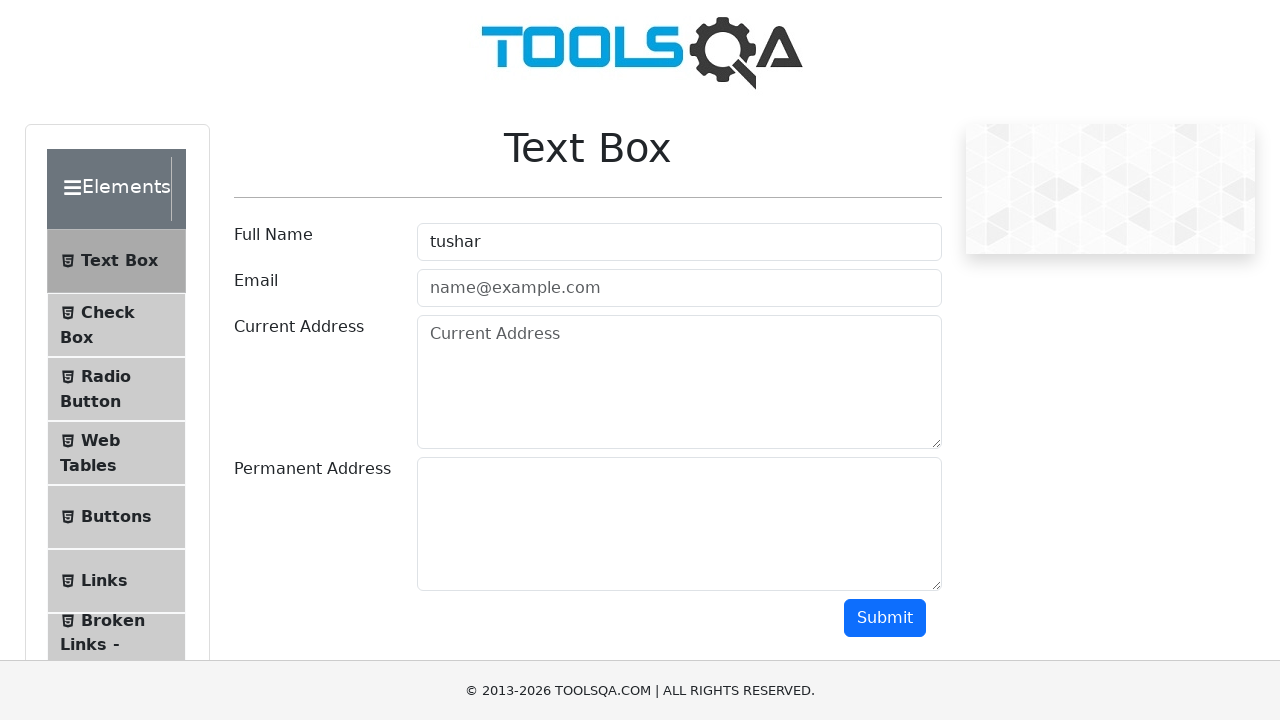

Filled email field with 'Sample@mail.com' using JavaScript
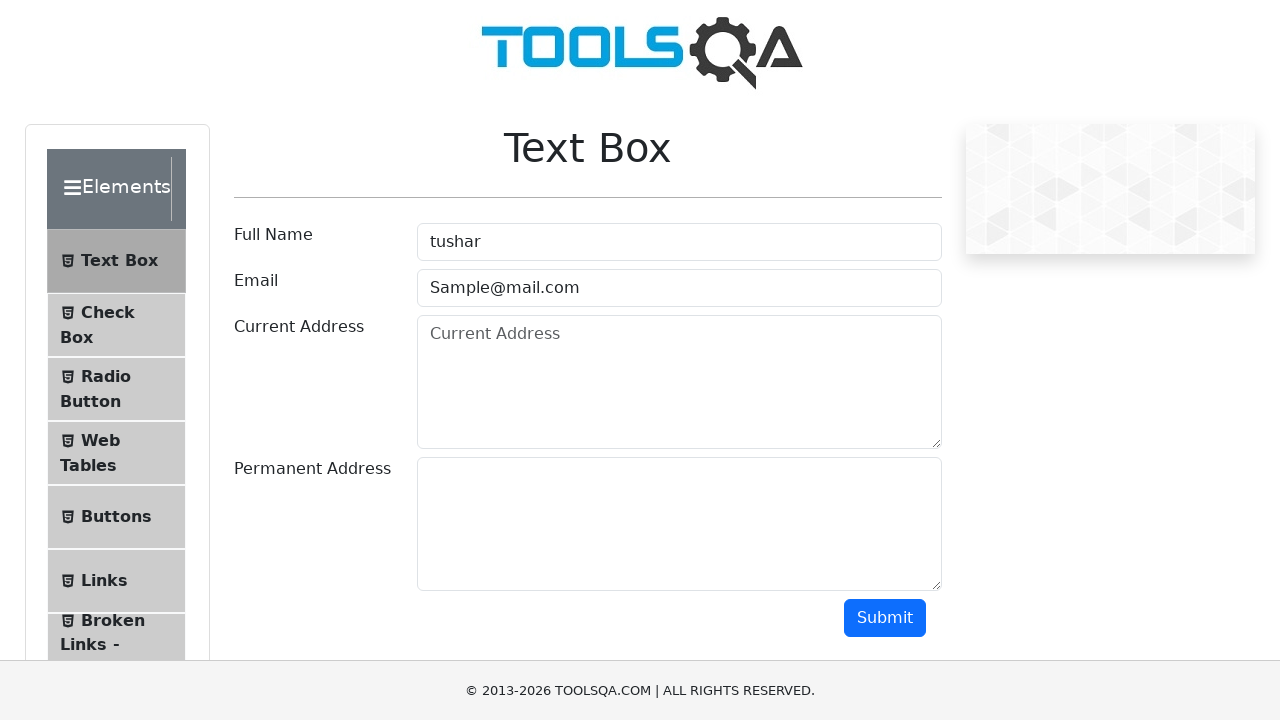

Filled current address field with 'Maharashtra,India' using JavaScript
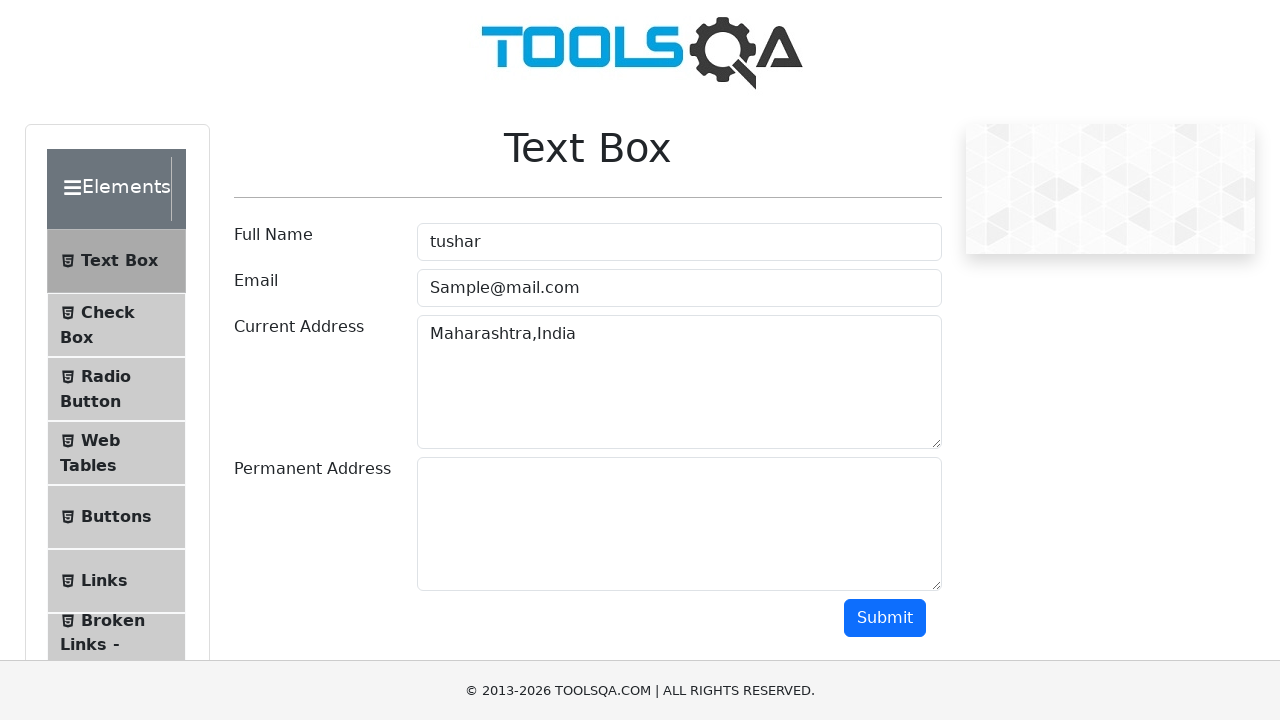

Filled permanent address field with 'Maharashtra,India' using JavaScript
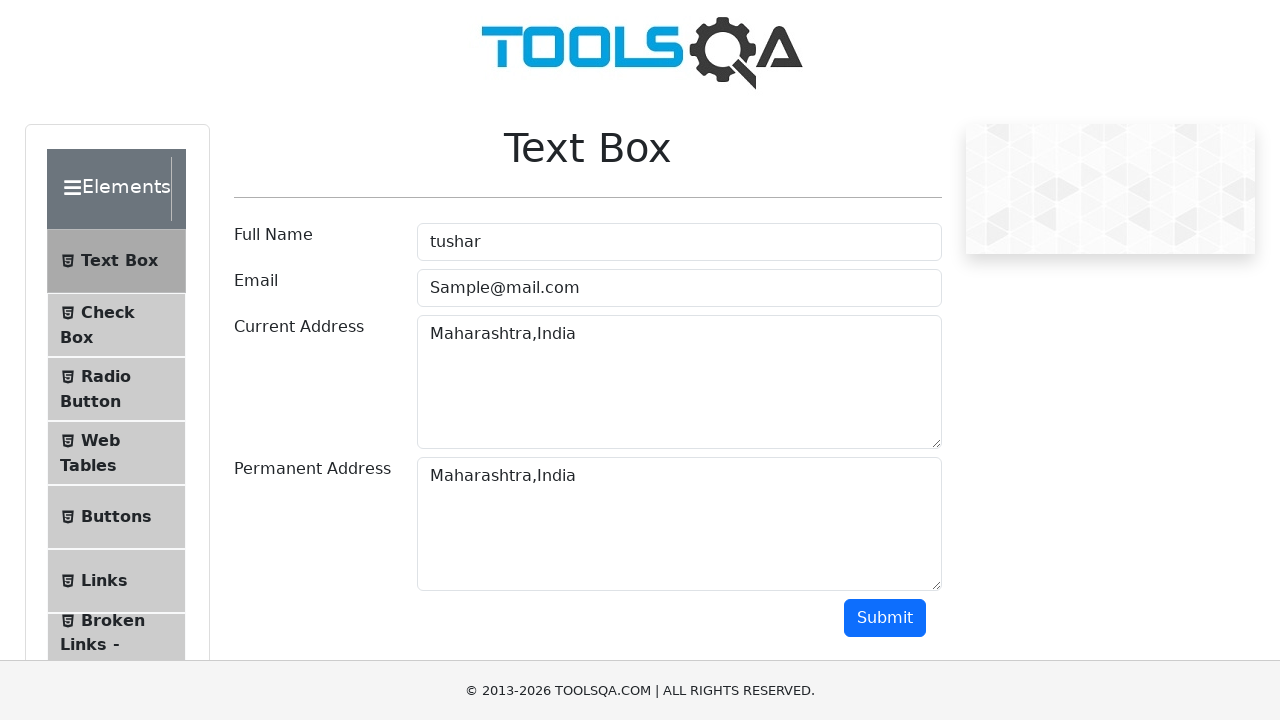

Clicked submit button using JavaScript
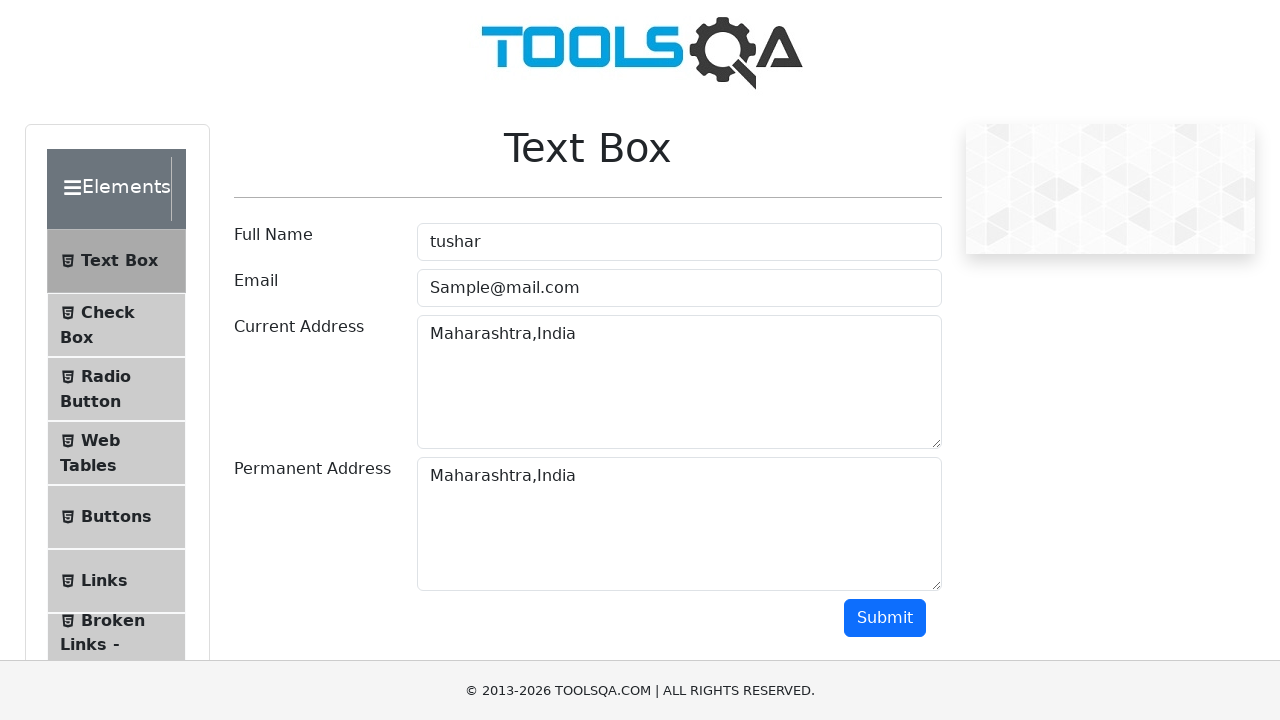

Scrolled down 600 pixels to view form submission results
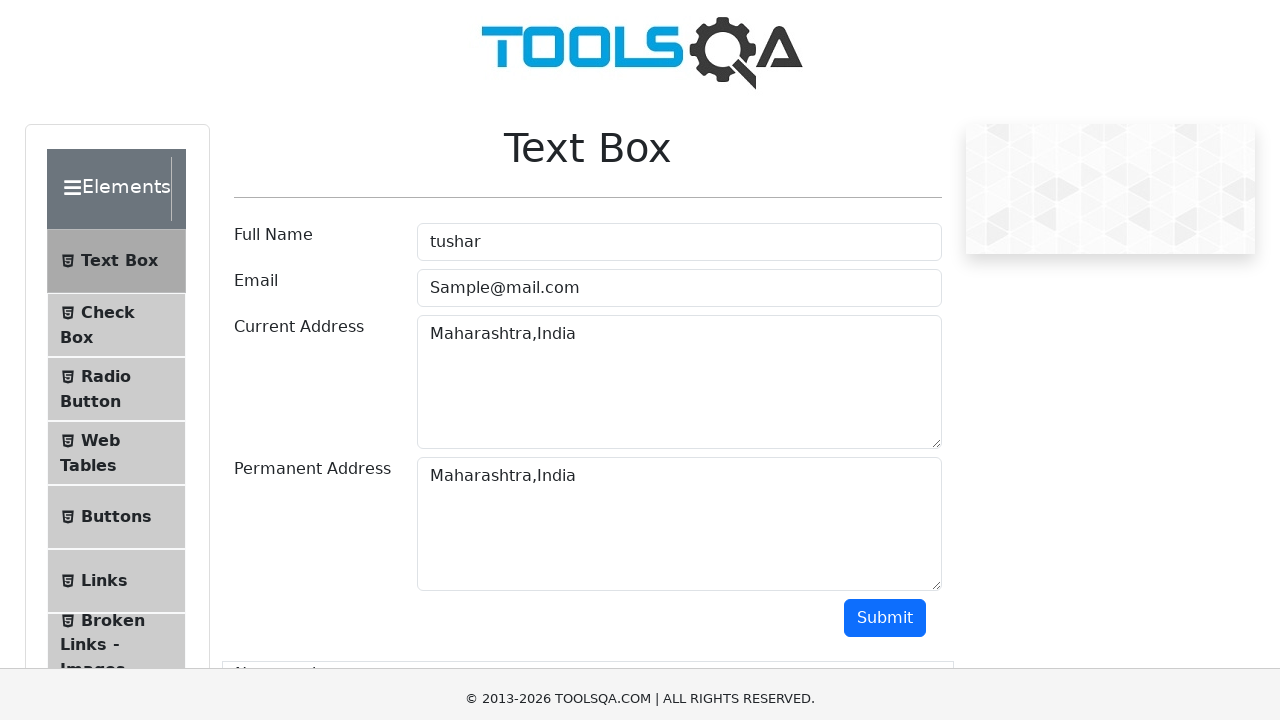

Retrieved page title: 'demosite'
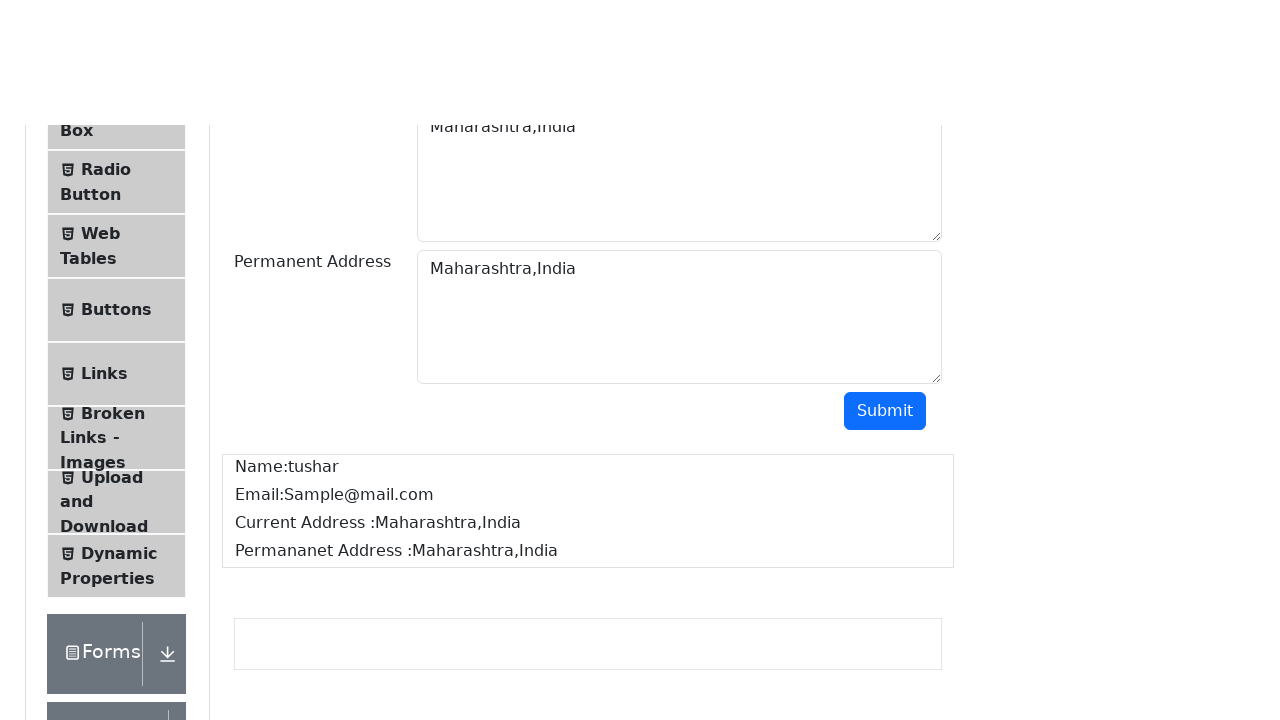

Retrieved page domain: 'demoqa.com'
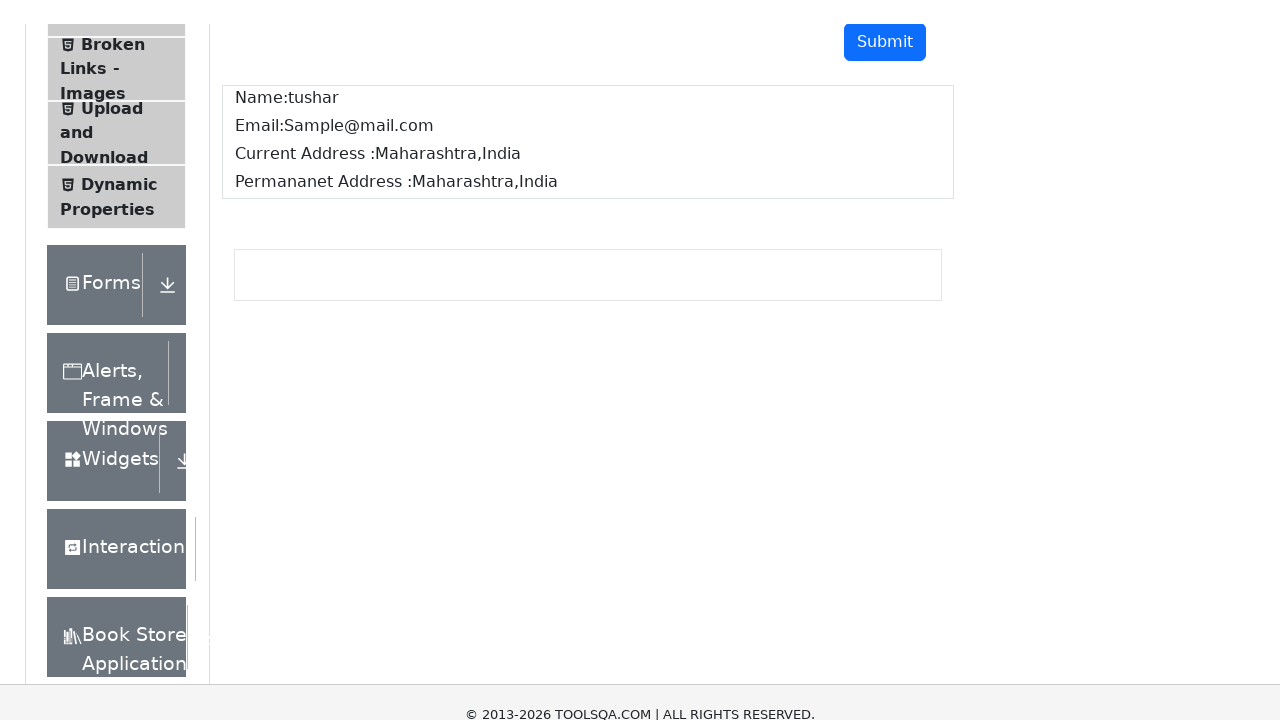

Retrieved submit button text: 'Submit'
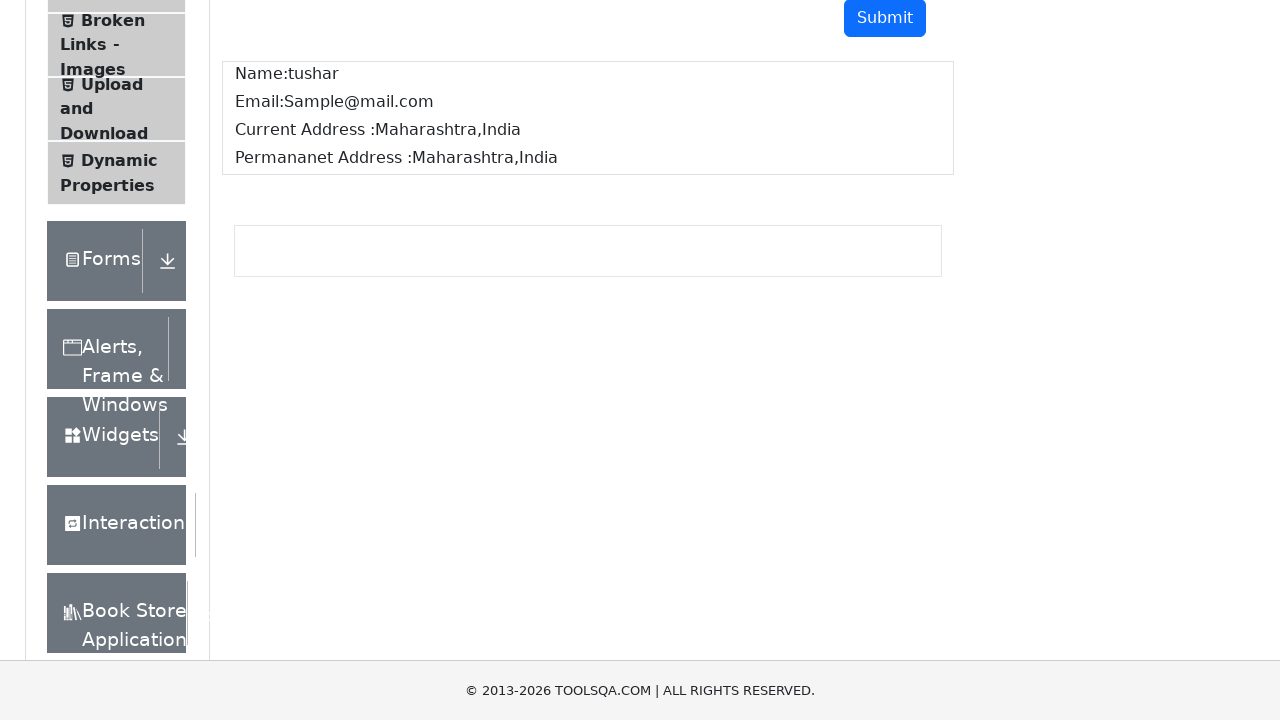

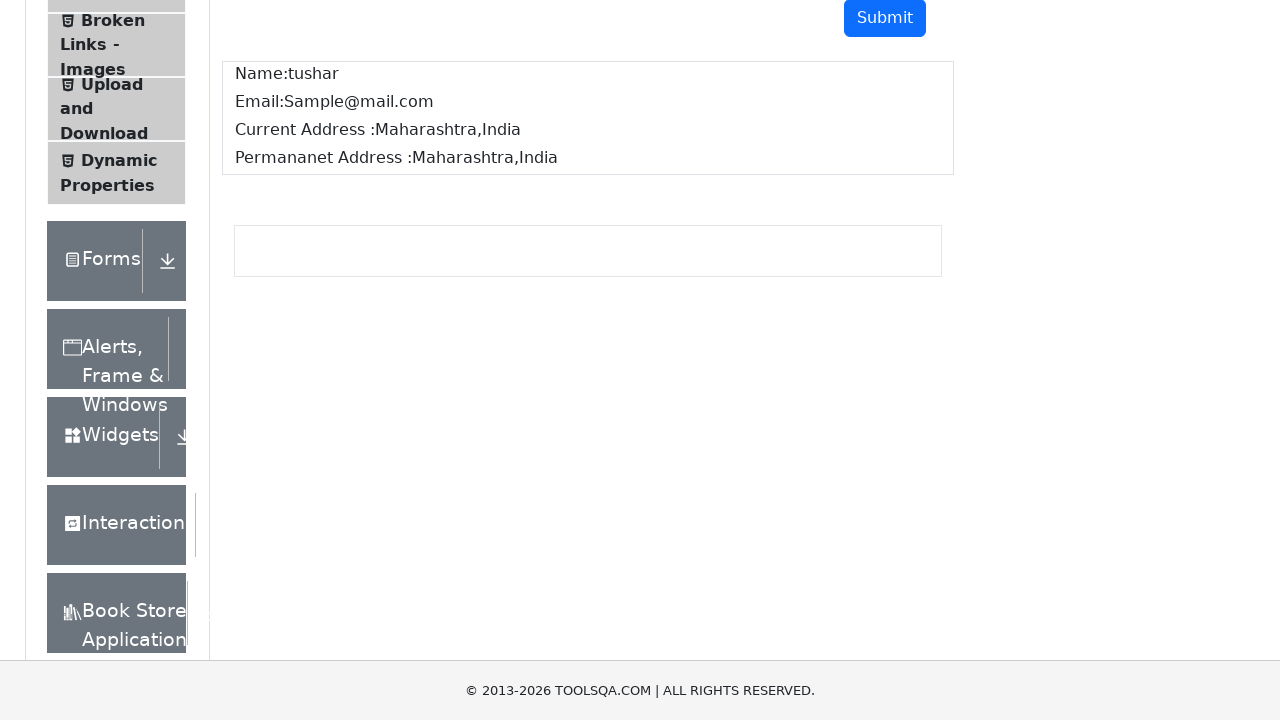